Navigates to the Heroku test site, locates the list of example links, and clicks on the "Drag and Drop" link from the list.

Starting URL: https://the-internet.herokuapp.com/

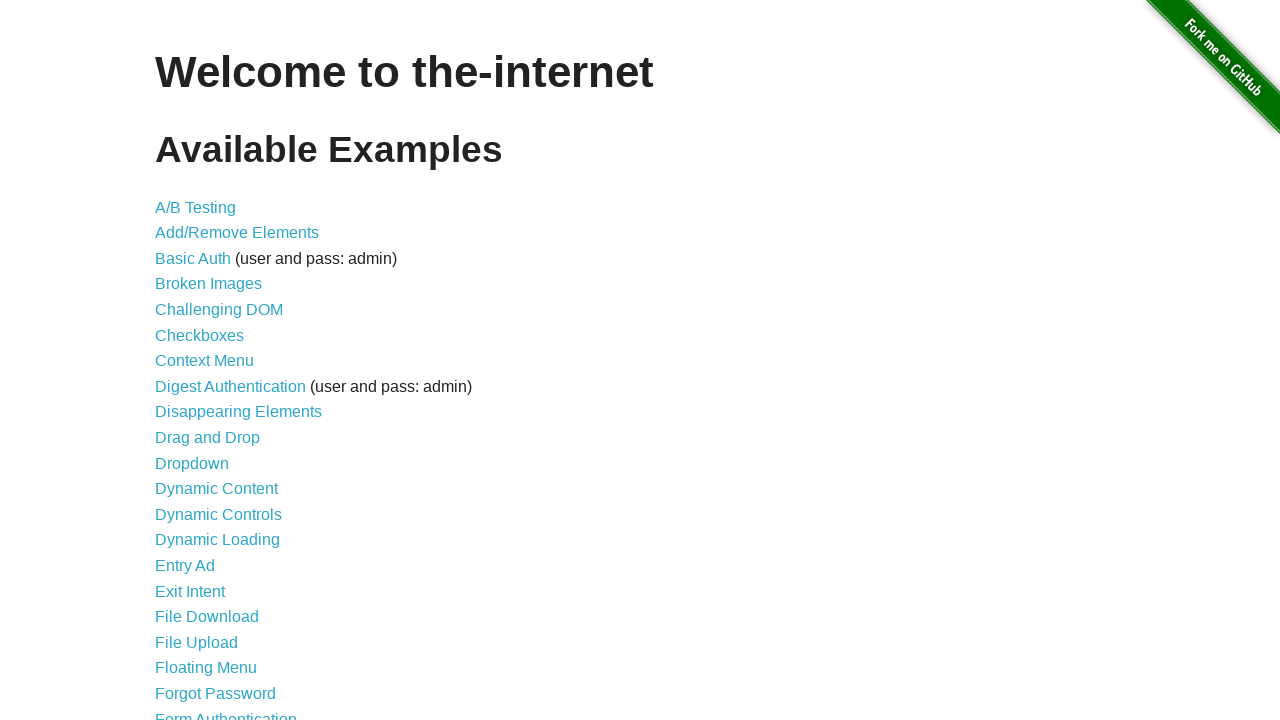

Navigated to Heroku test site
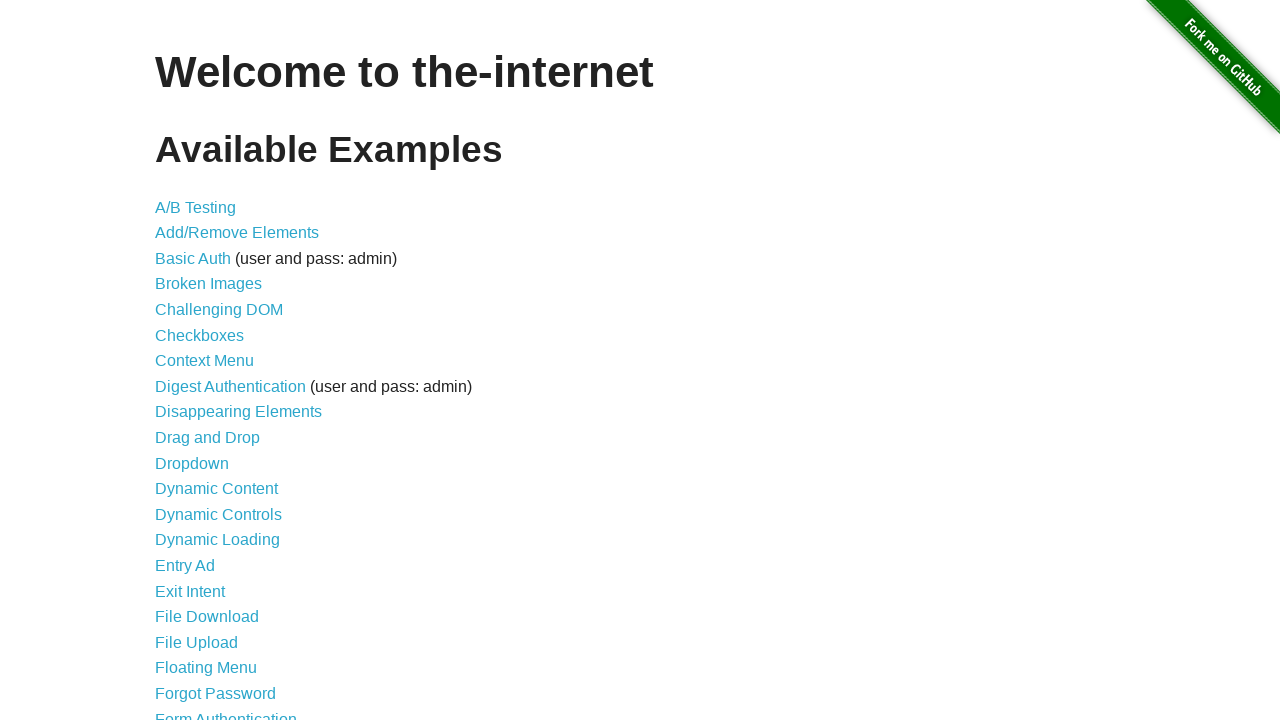

List items loaded
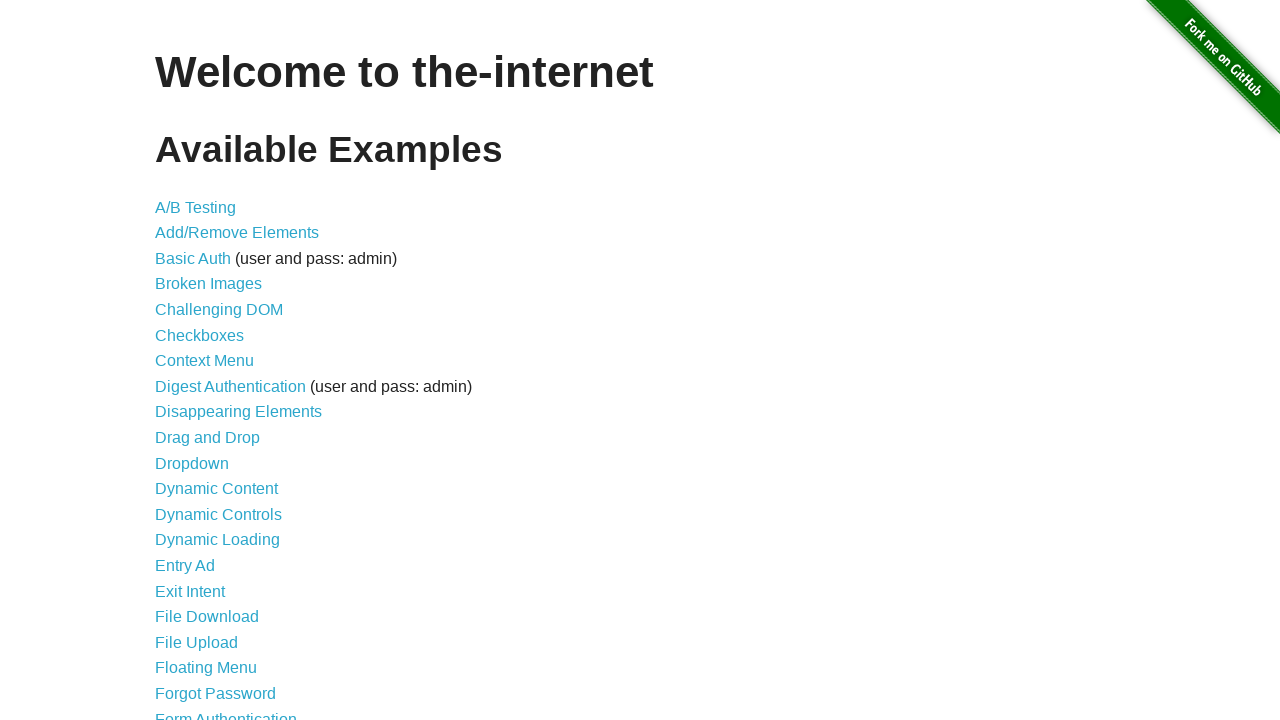

Clicked on 'Drag and Drop' link from the list at (208, 438) on a:text('Drag and Drop')
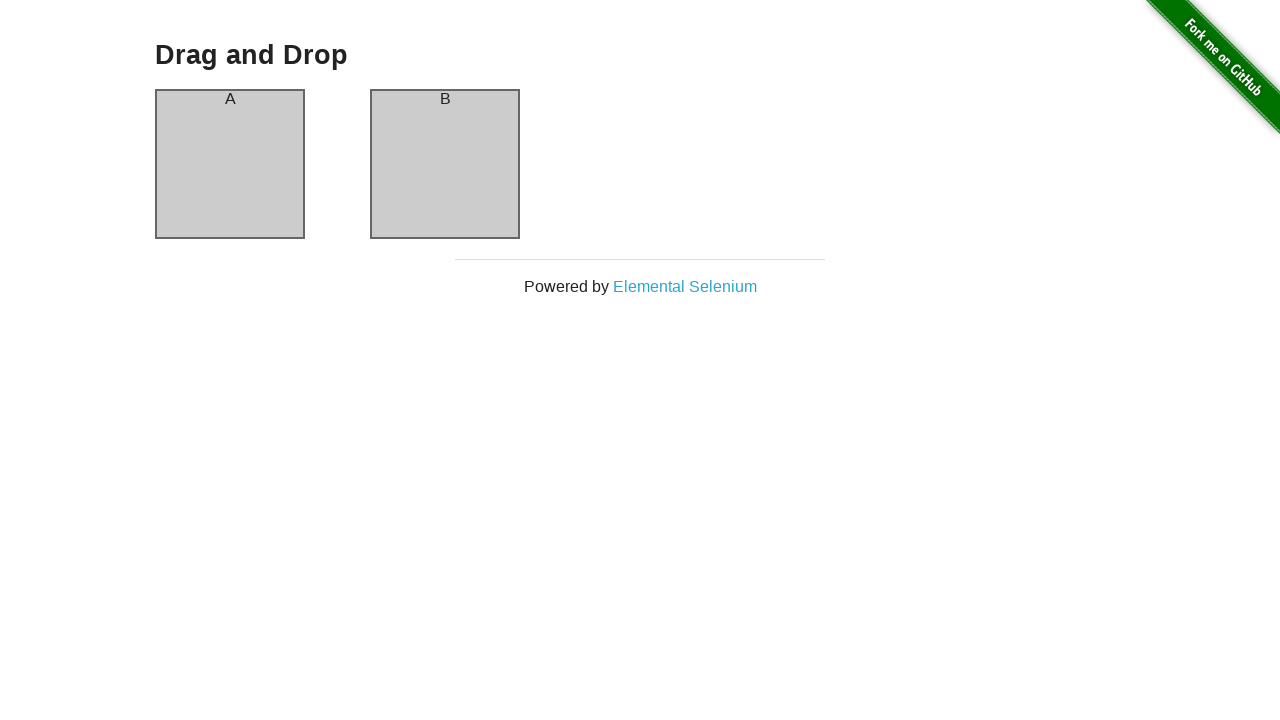

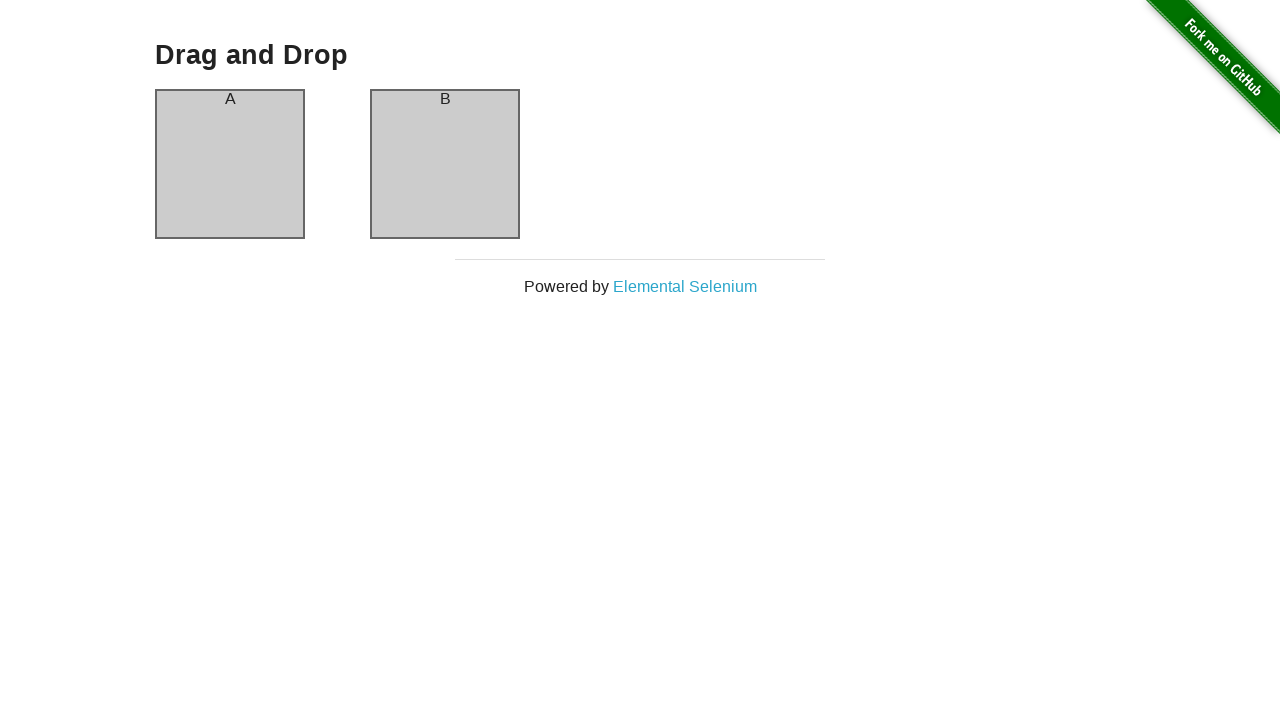